Navigates to Dodo Pizza Lithuania bonus actions page and verifies that deal cards with images, titles, and descriptions are displayed.

Starting URL: https://dodopizza.lt/vilnius/bonusactions

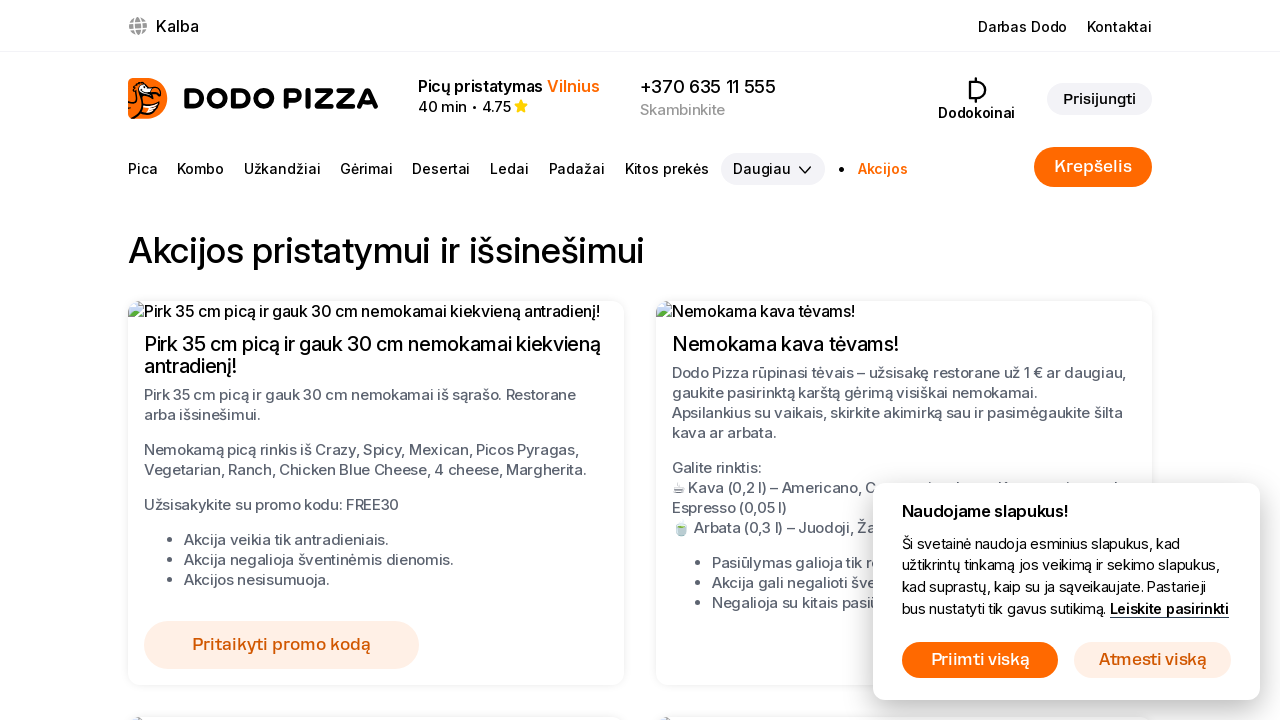

Navigated to Dodo Pizza Lithuania bonus actions page
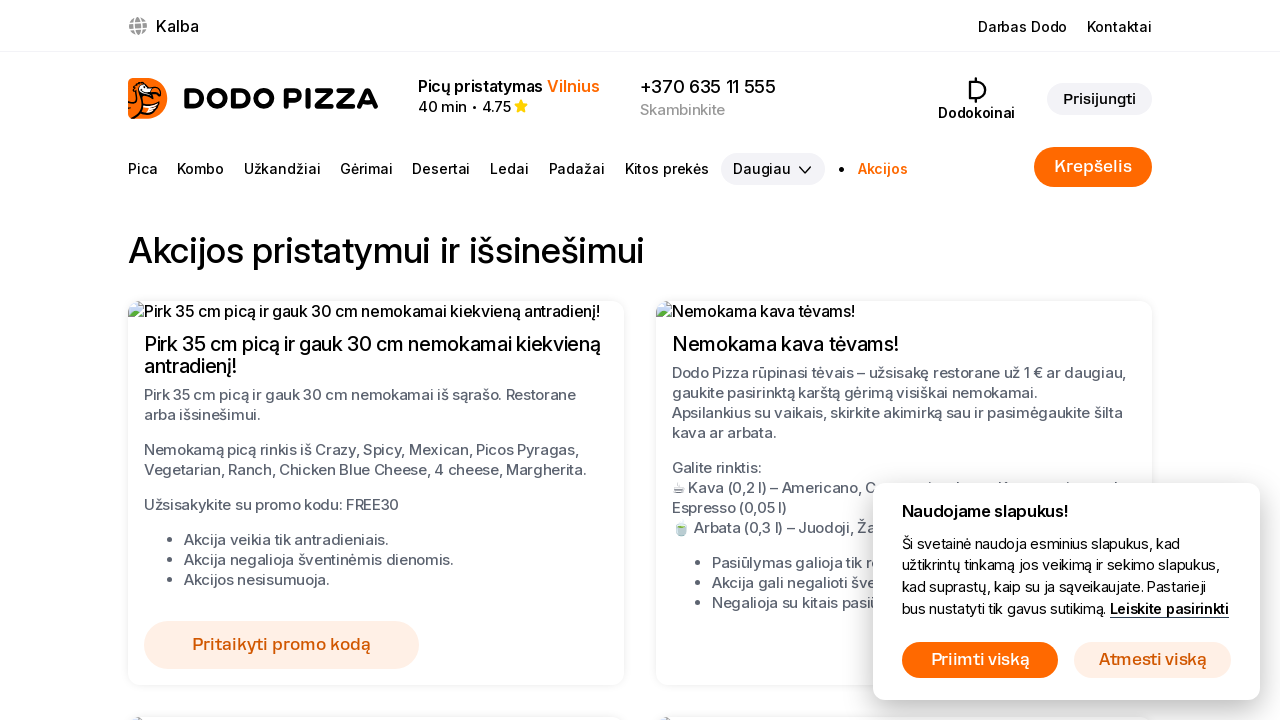

Deal card articles loaded on the page
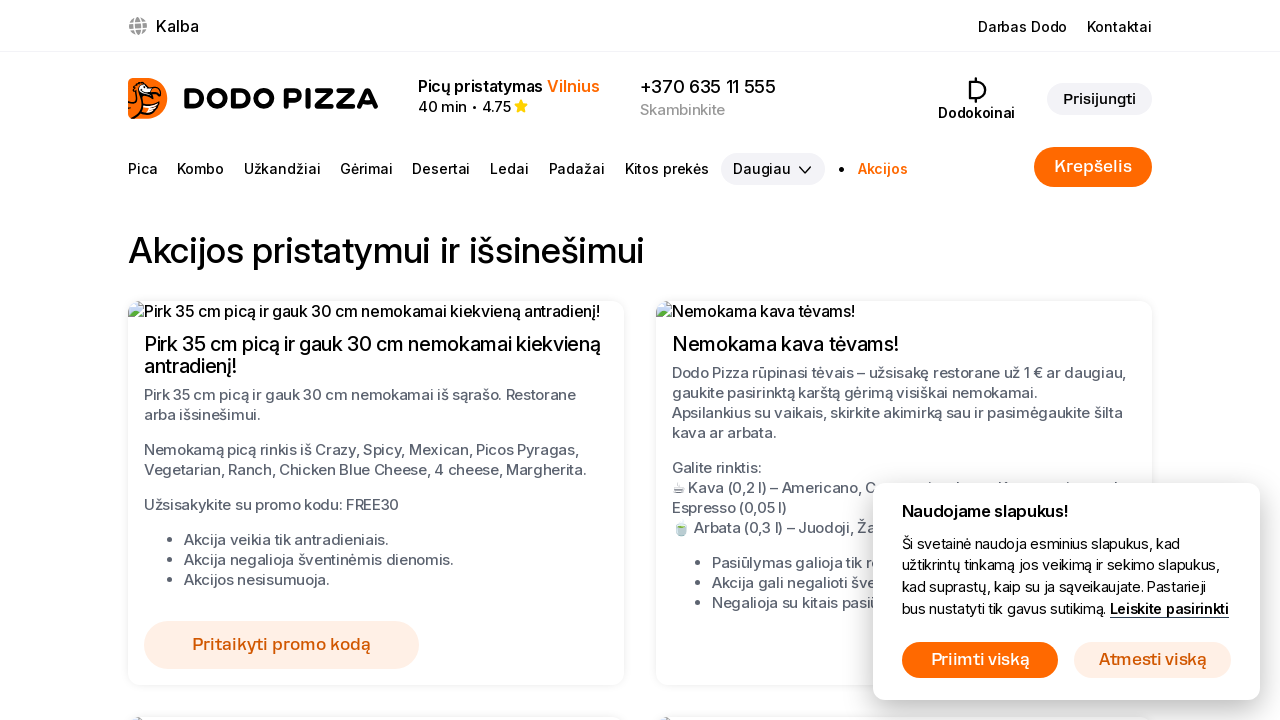

Verified deal card images are present
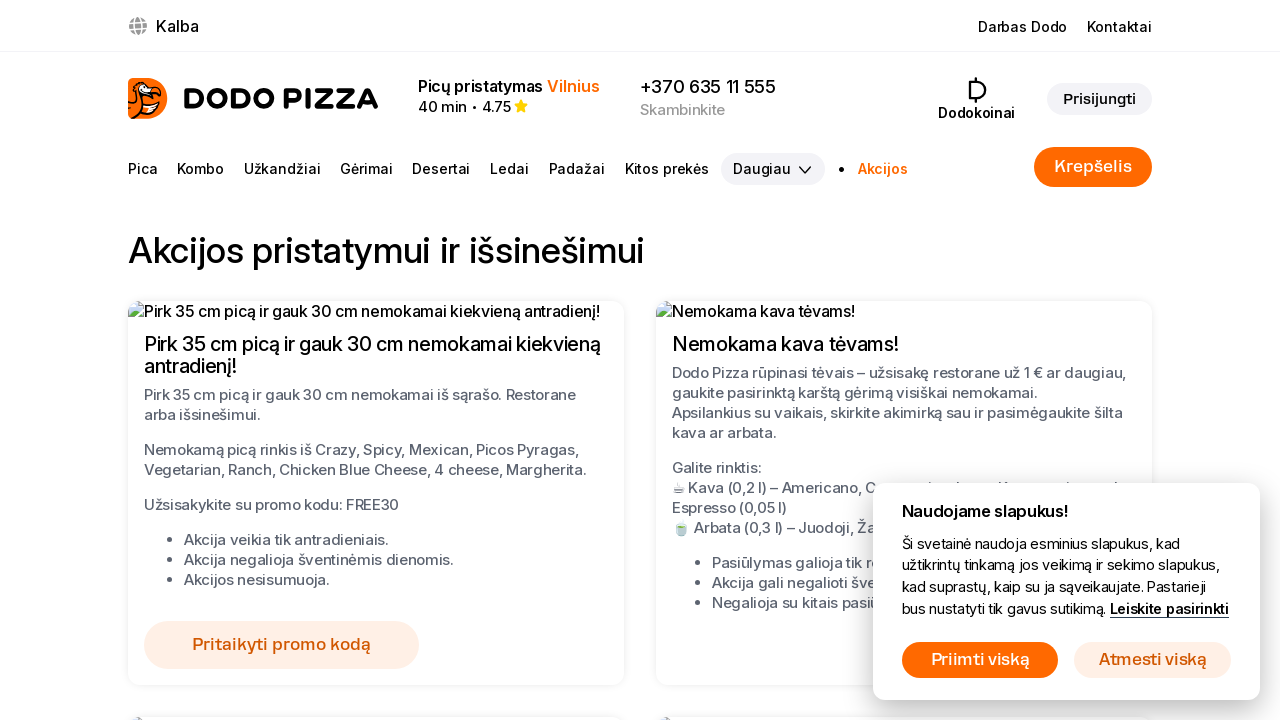

Verified deal card titles are present
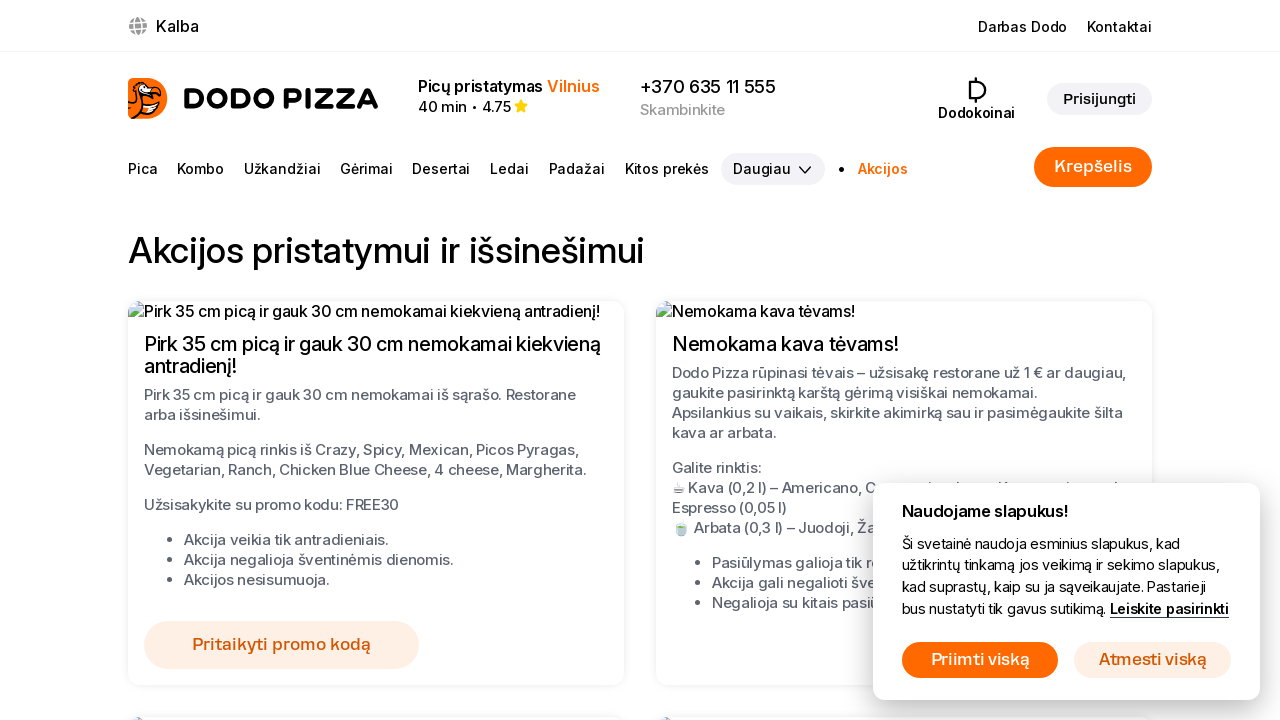

Verified deal card descriptions are present
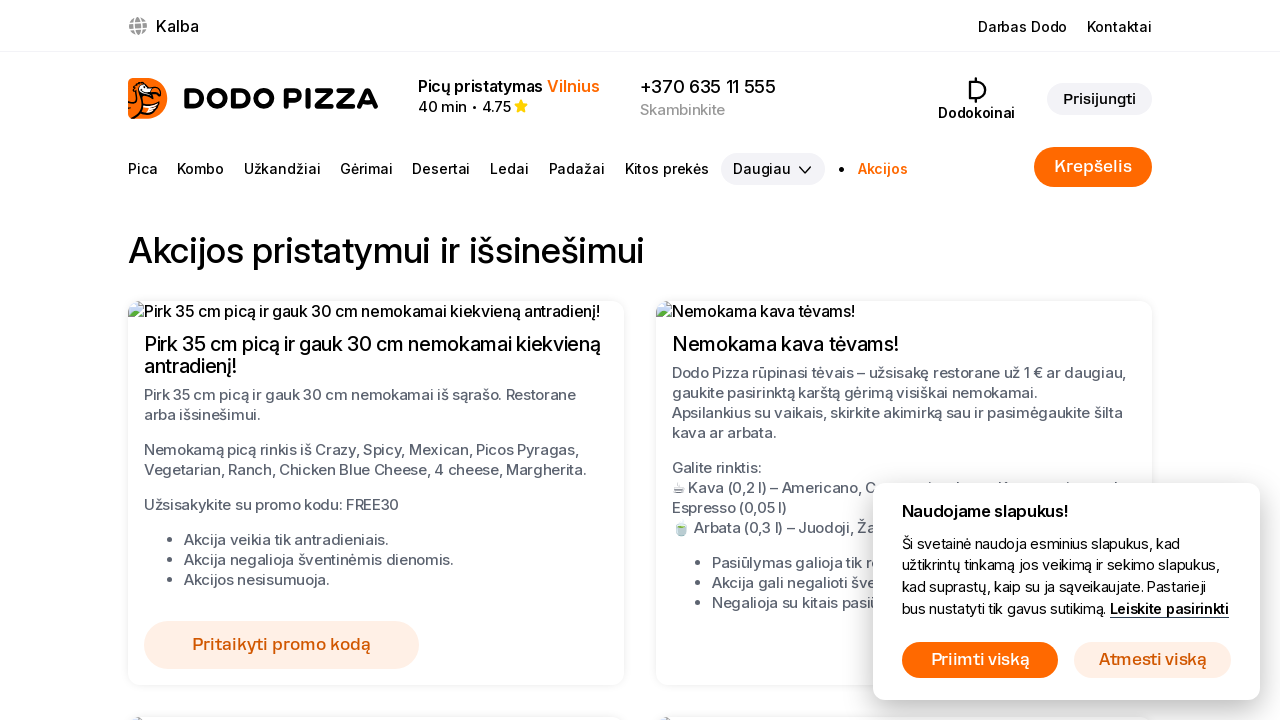

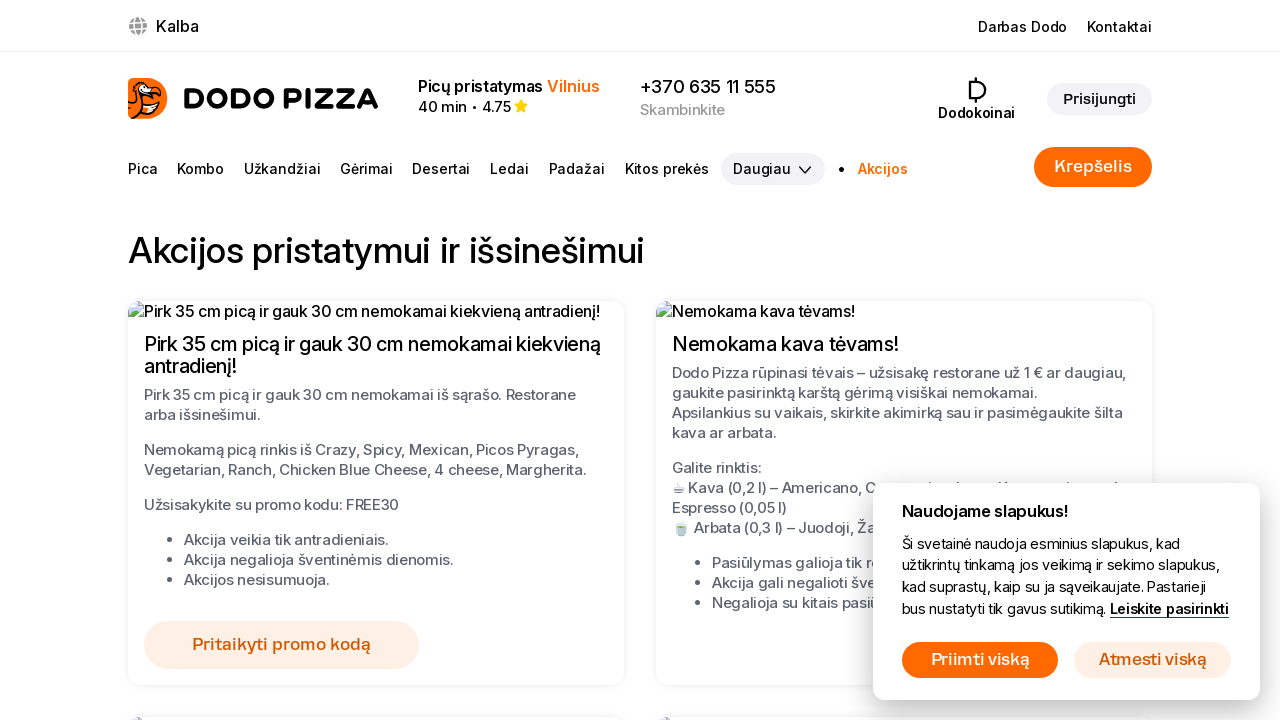